Tests that edits are cancelled when pressing Escape key during editing.

Starting URL: https://demo.playwright.dev/todomvc

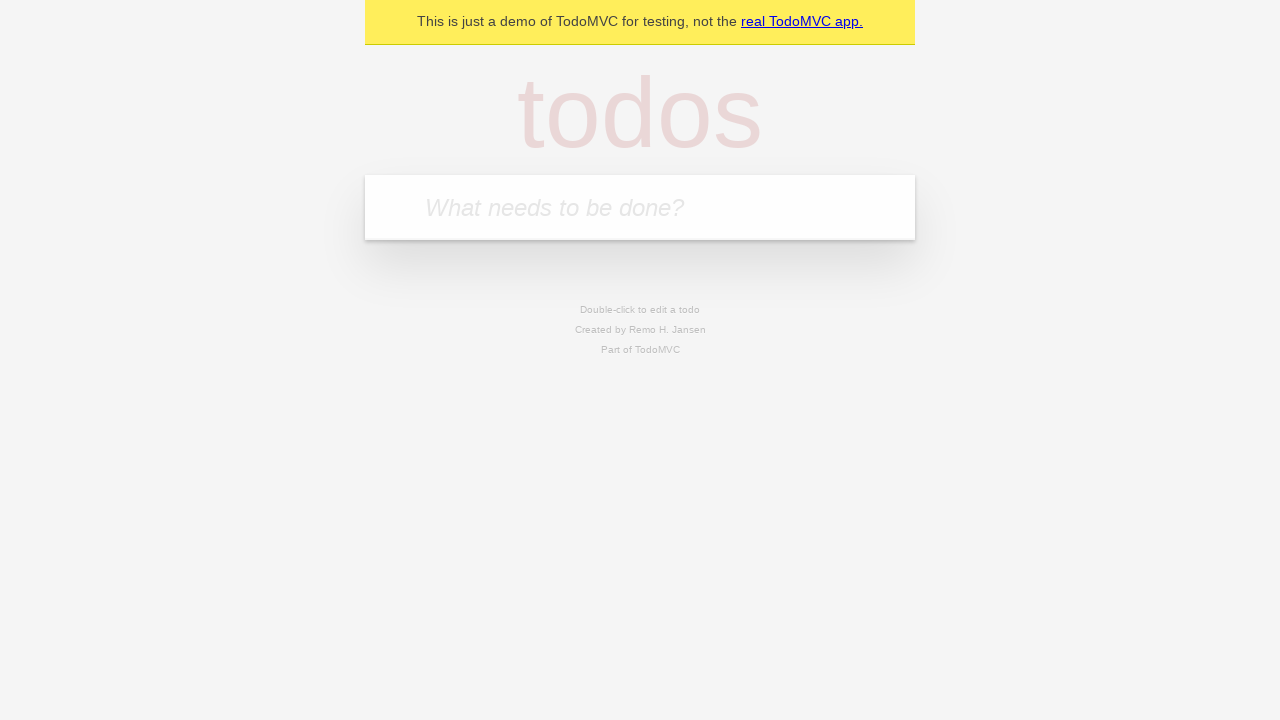

Filled todo input with 'buy some cheese' on internal:attr=[placeholder="What needs to be done?"i]
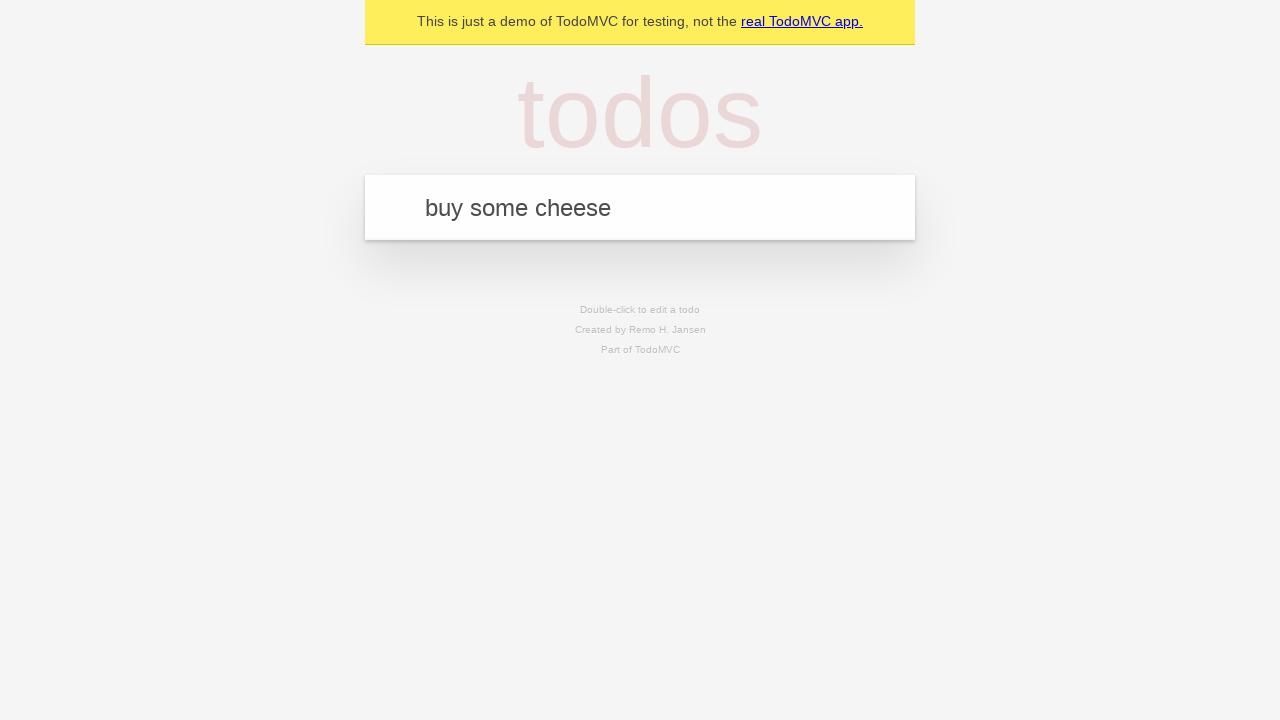

Pressed Enter to create todo 'buy some cheese' on internal:attr=[placeholder="What needs to be done?"i]
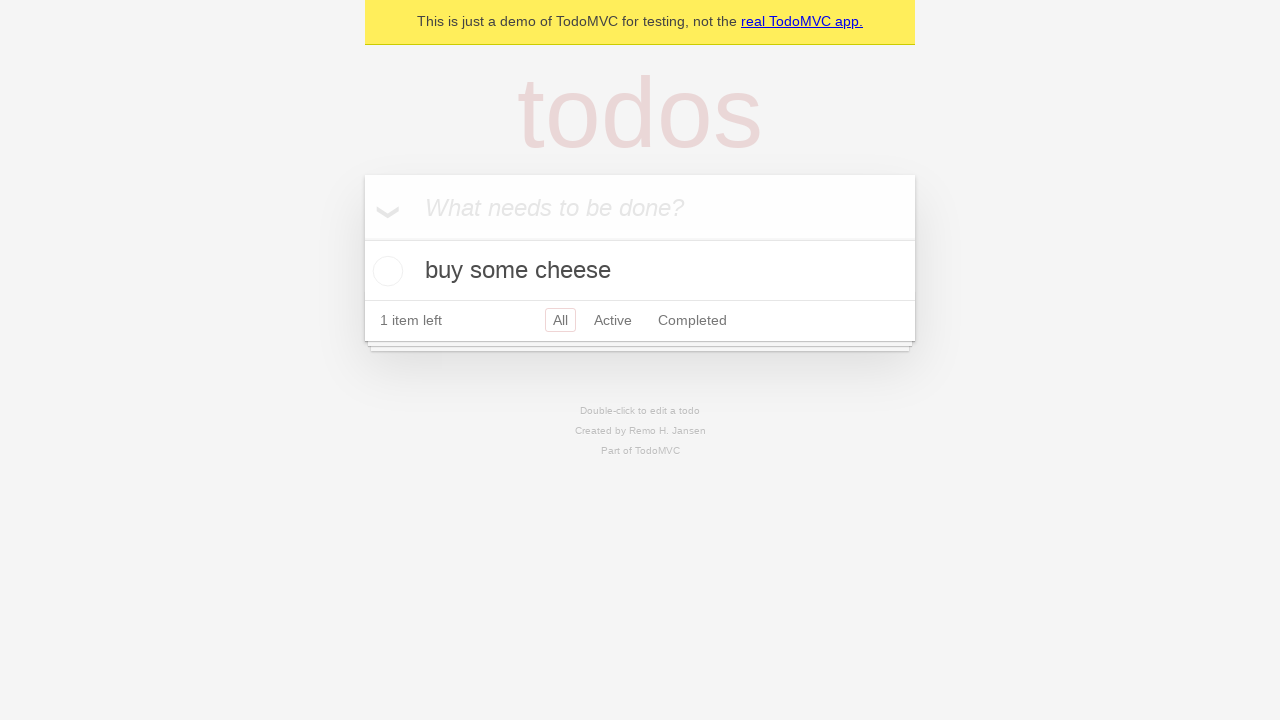

Filled todo input with 'feed the cat' on internal:attr=[placeholder="What needs to be done?"i]
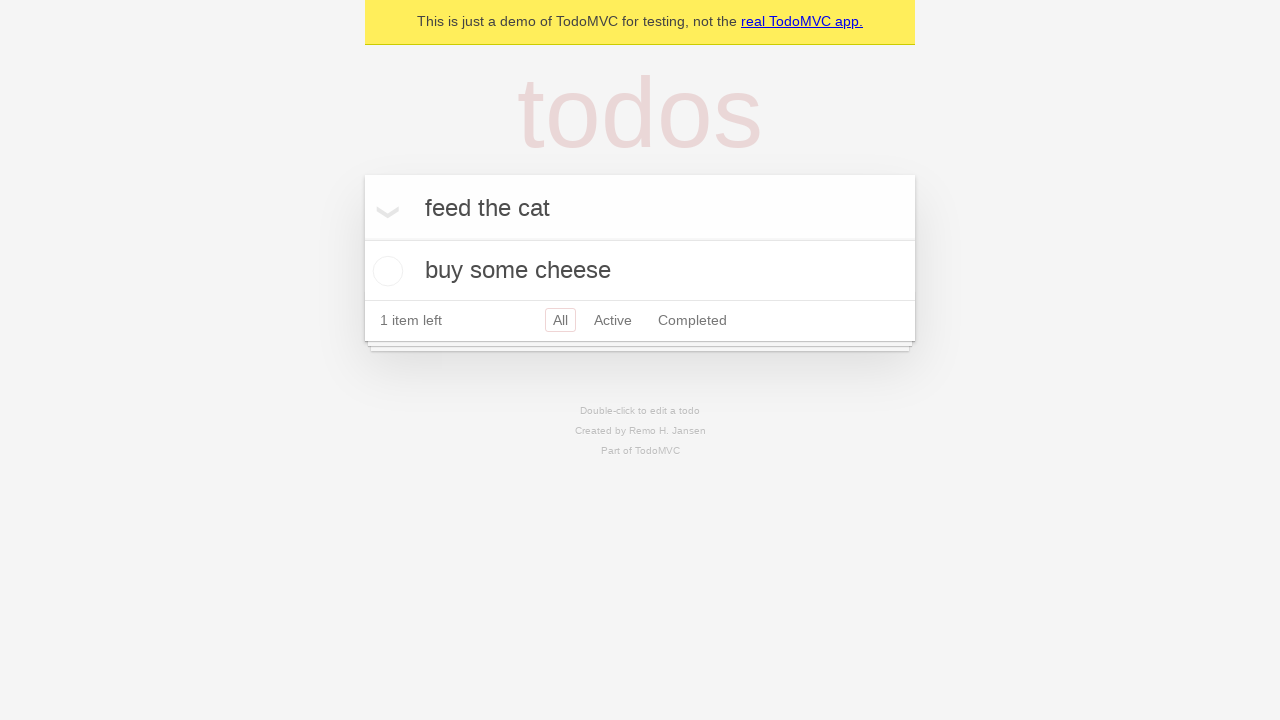

Pressed Enter to create todo 'feed the cat' on internal:attr=[placeholder="What needs to be done?"i]
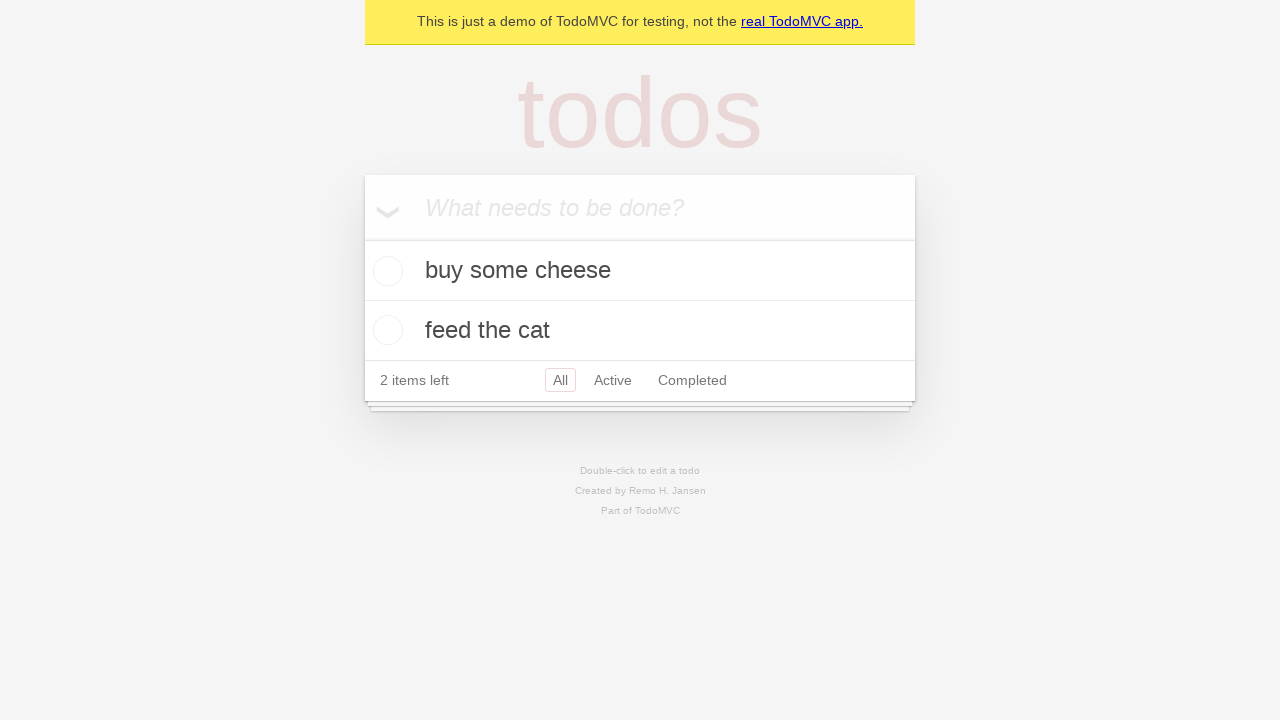

Filled todo input with 'book a doctors appointment' on internal:attr=[placeholder="What needs to be done?"i]
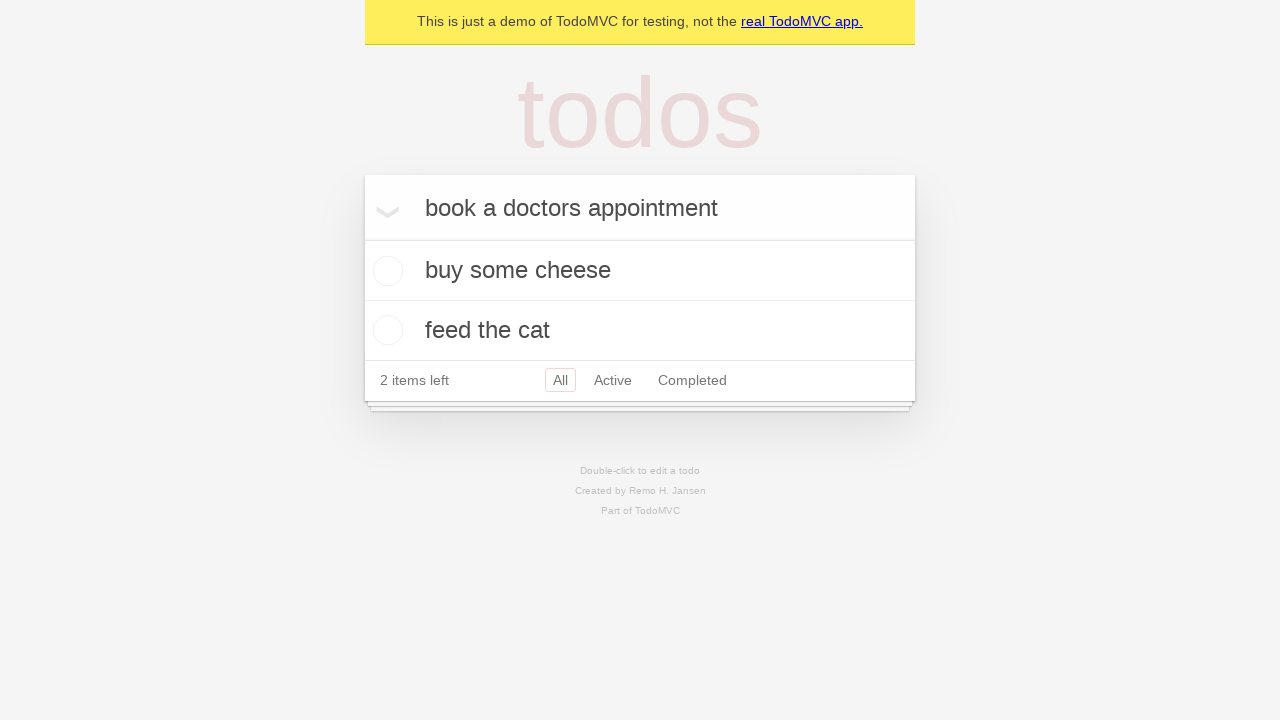

Pressed Enter to create todo 'book a doctors appointment' on internal:attr=[placeholder="What needs to be done?"i]
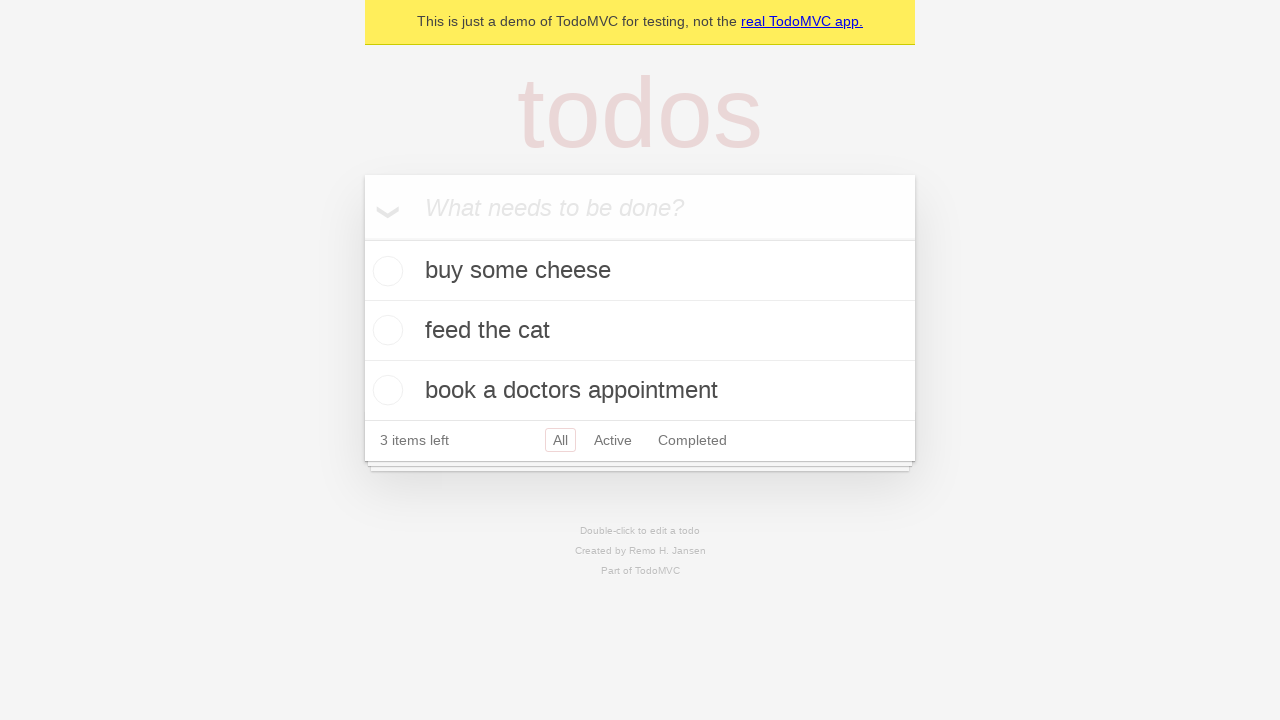

Waited for all 3 todos to be created
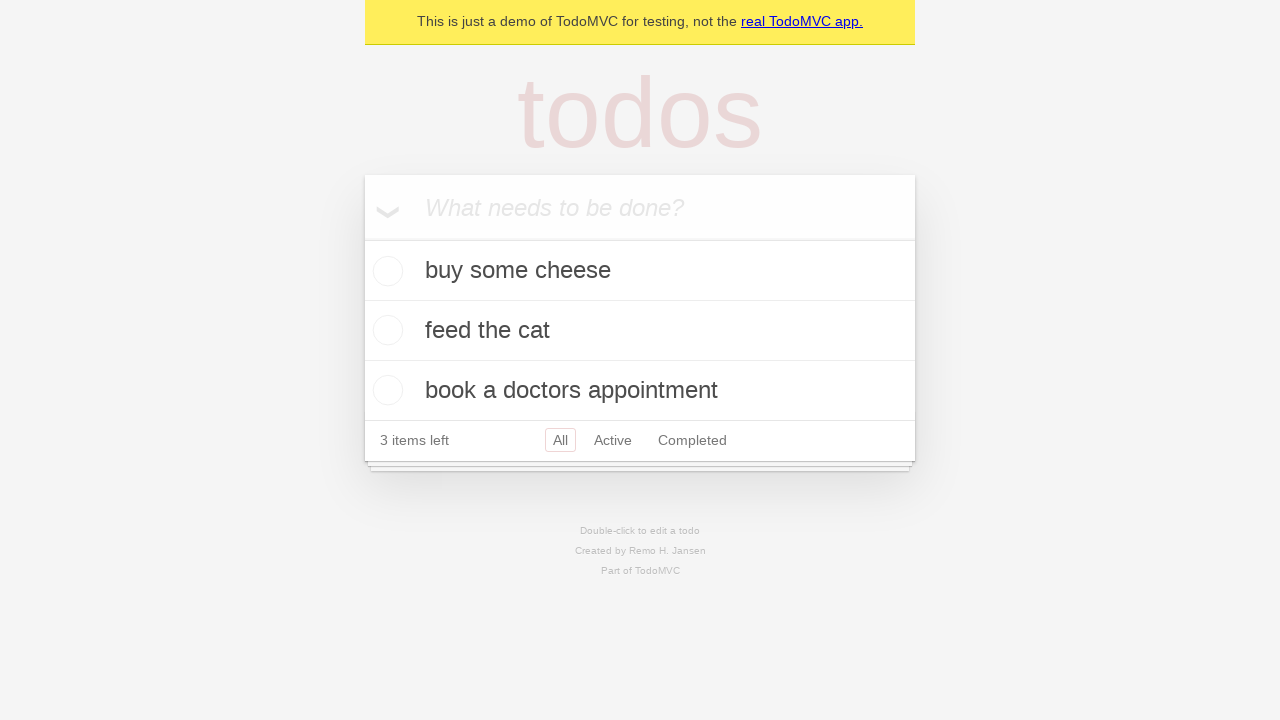

Double-clicked second todo item to enter edit mode at (640, 331) on internal:testid=[data-testid="todo-item"s] >> nth=1
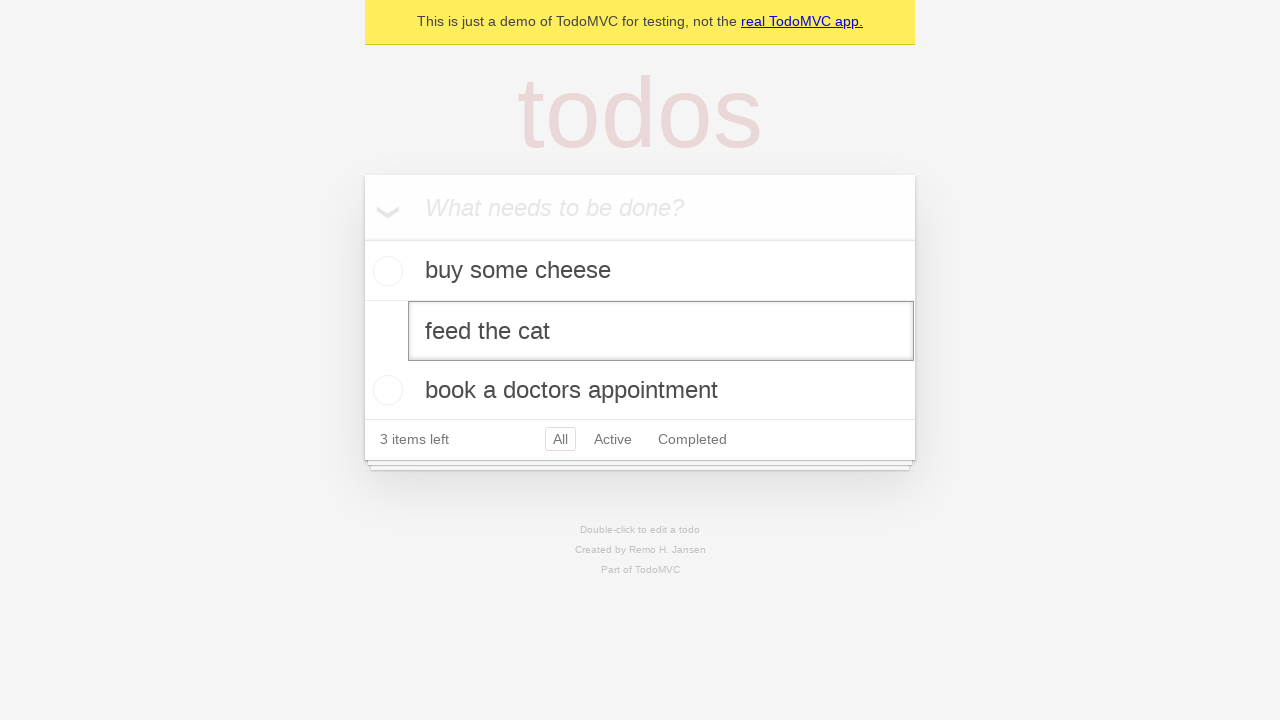

Filled edit textbox with 'buy some sausages' on internal:testid=[data-testid="todo-item"s] >> nth=1 >> internal:role=textbox[nam
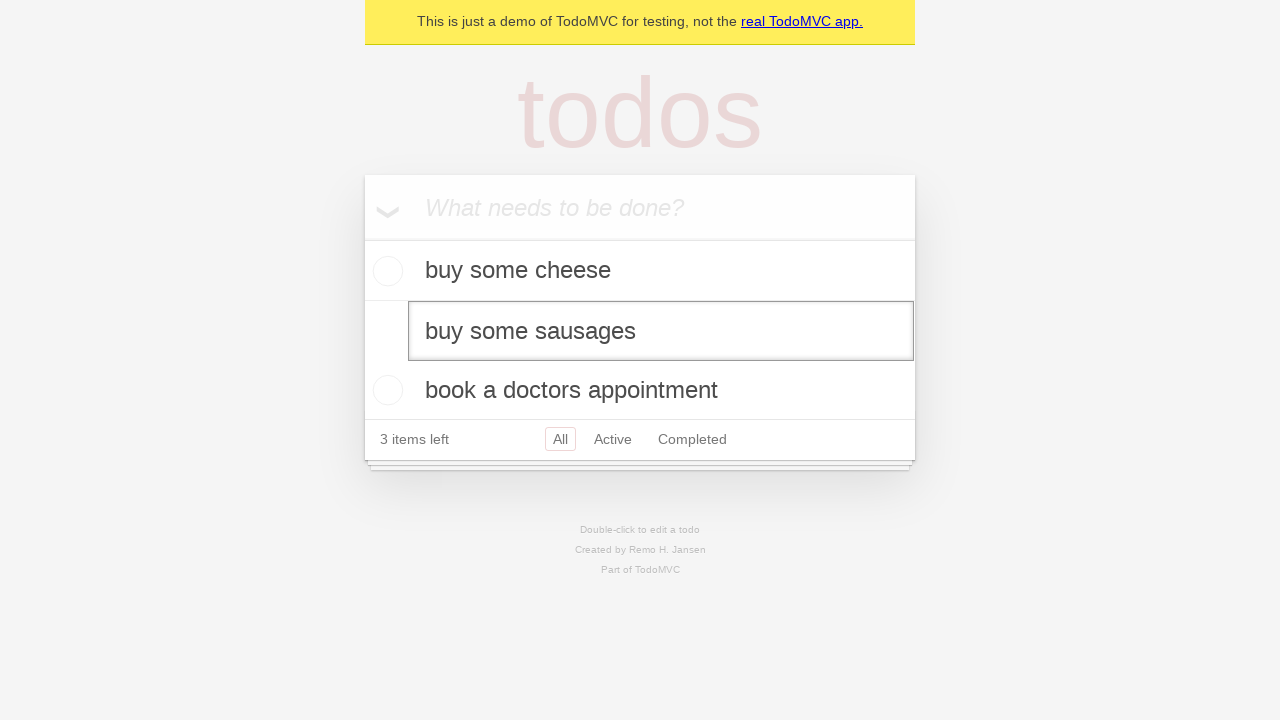

Pressed Escape key to cancel edits on internal:testid=[data-testid="todo-item"s] >> nth=1 >> internal:role=textbox[nam
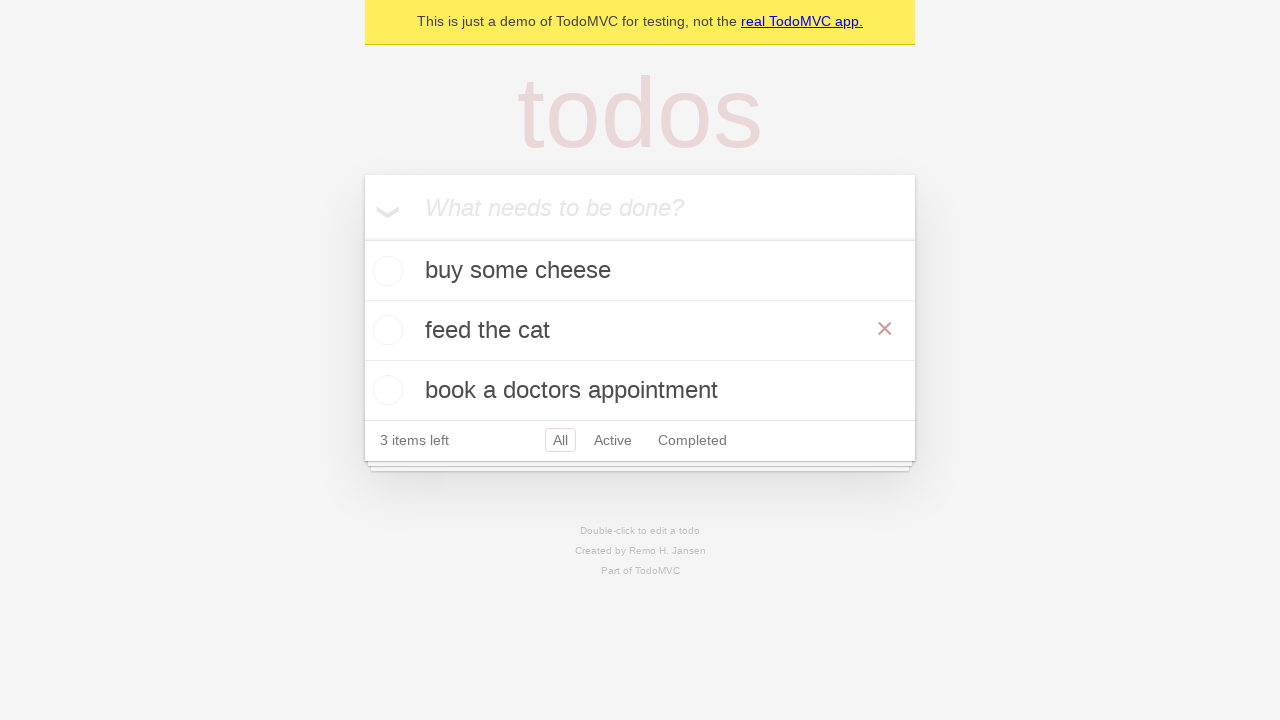

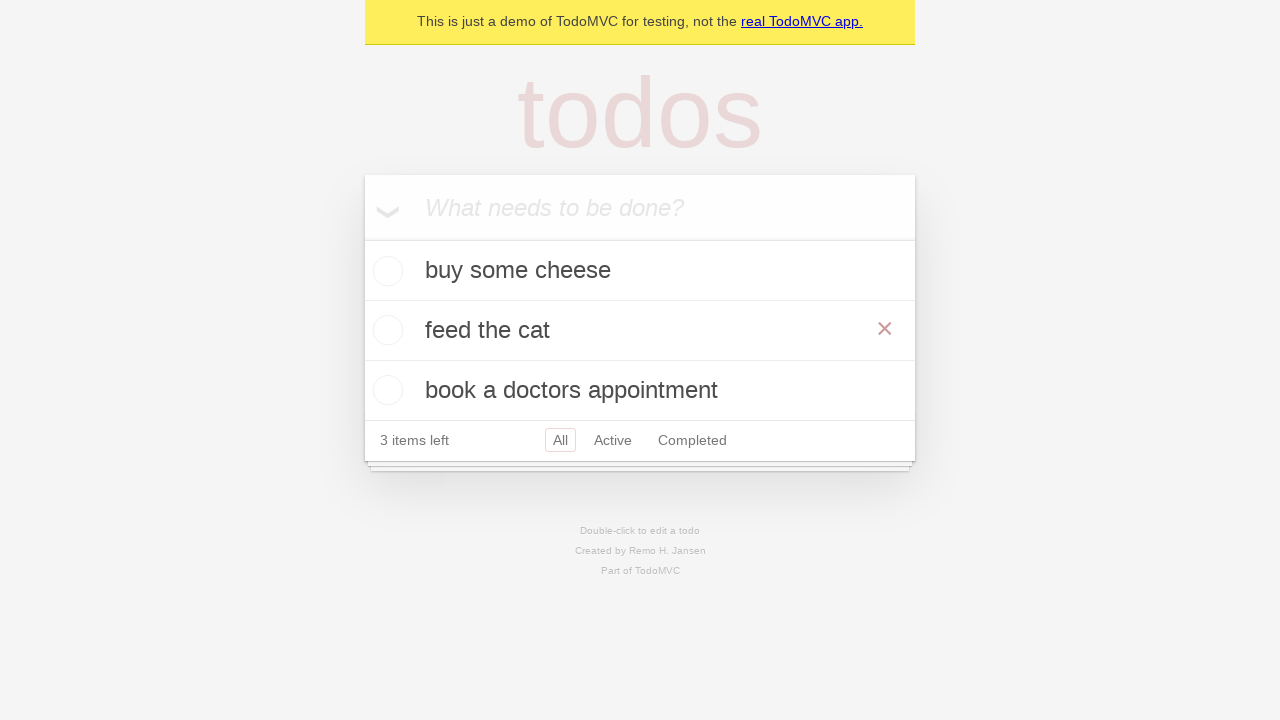